Navigates to Del Real Foods food services page and verifies that the homepage slide items and column content sections are present and contain links.

Starting URL: https://foodservices.delrealfoods.com/

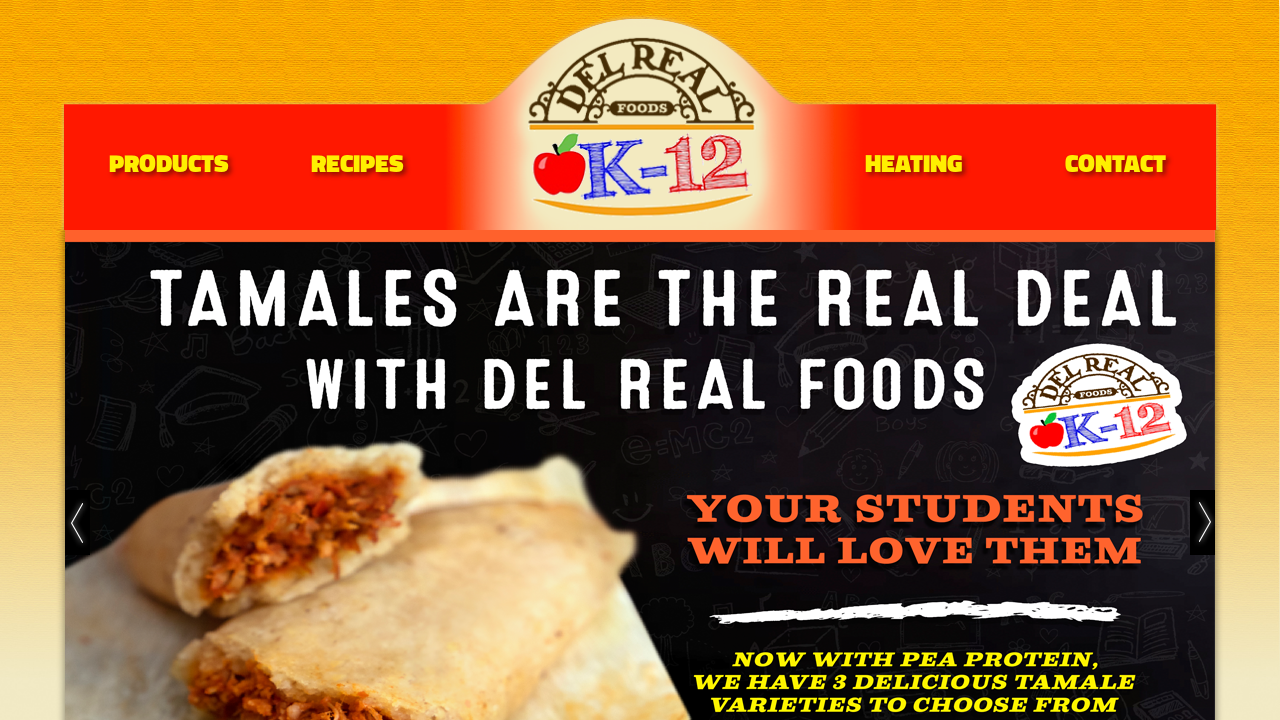

Waited for homepage slide items to load
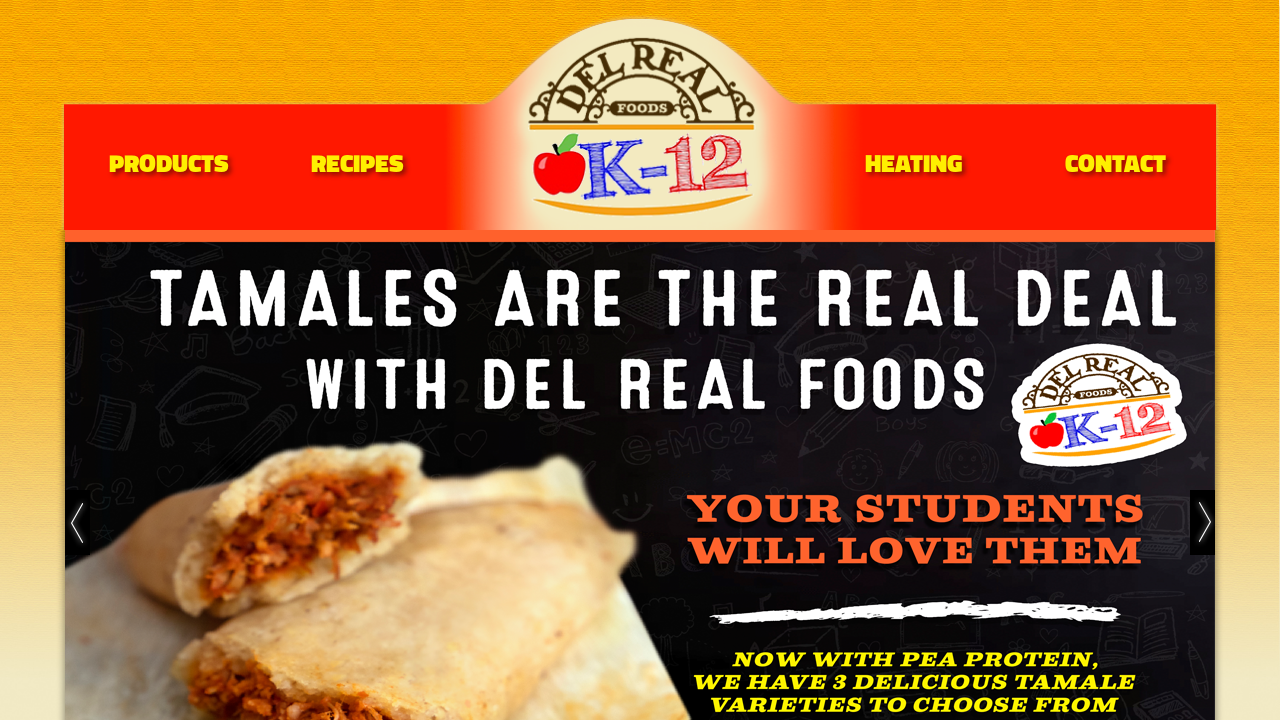

Located all homepage slide items
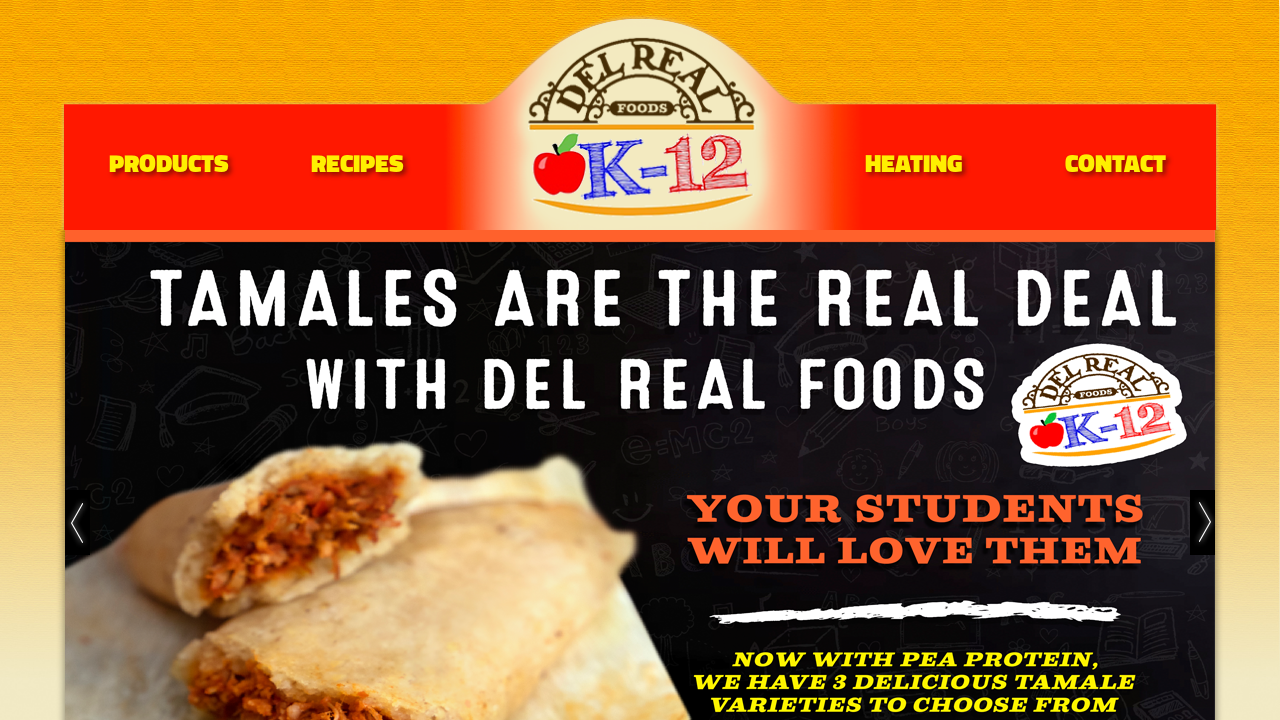

Verified that slide items are present (count > 0)
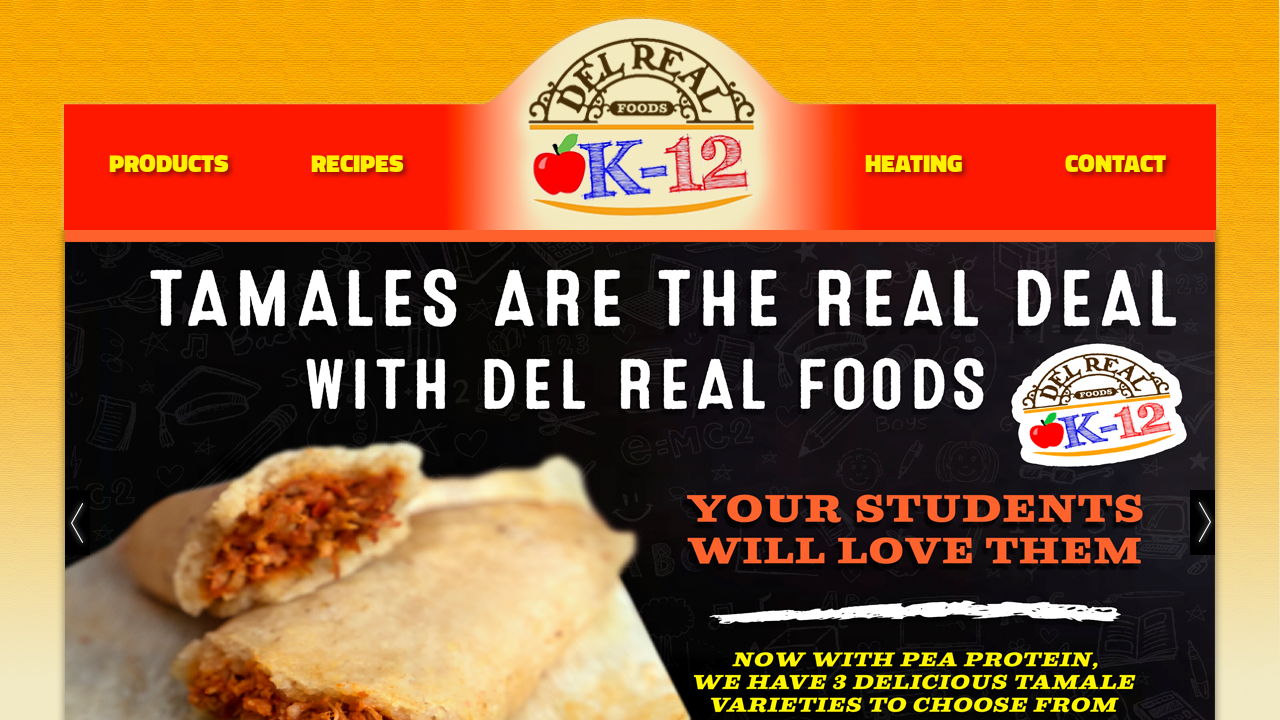

Retrieved href attribute from first slide item link
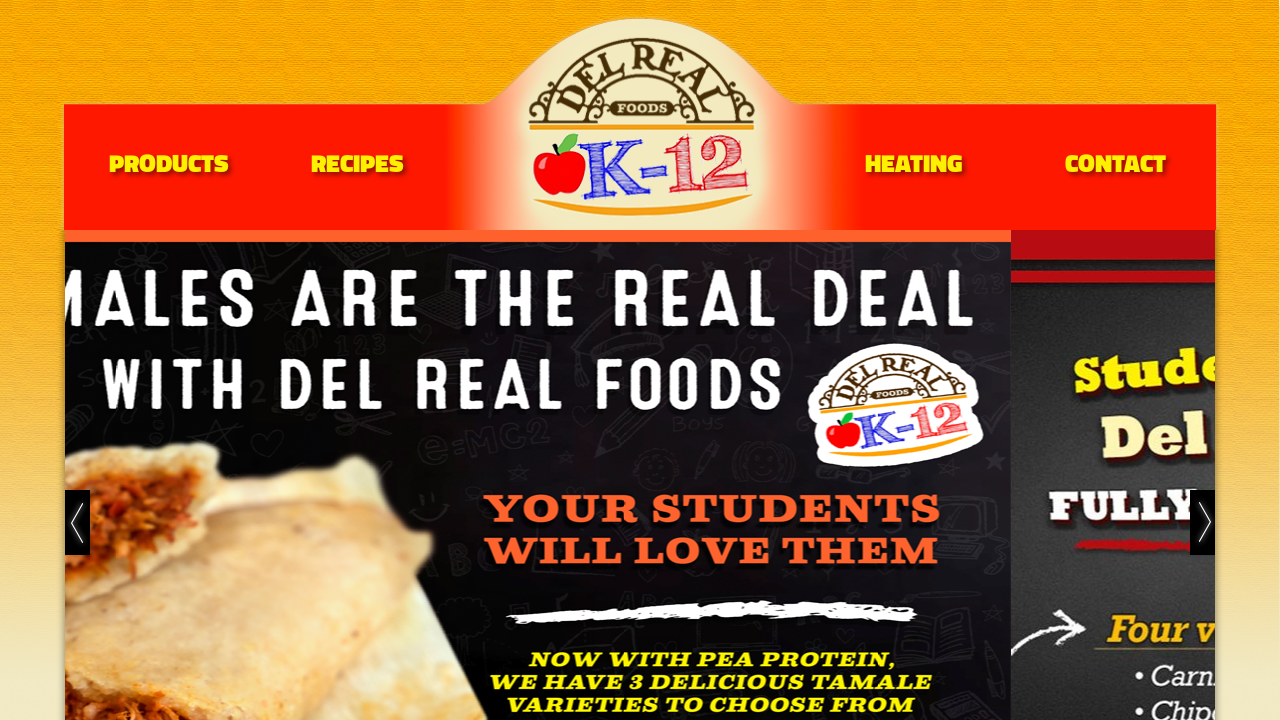

Verified that first slide item contains a valid link
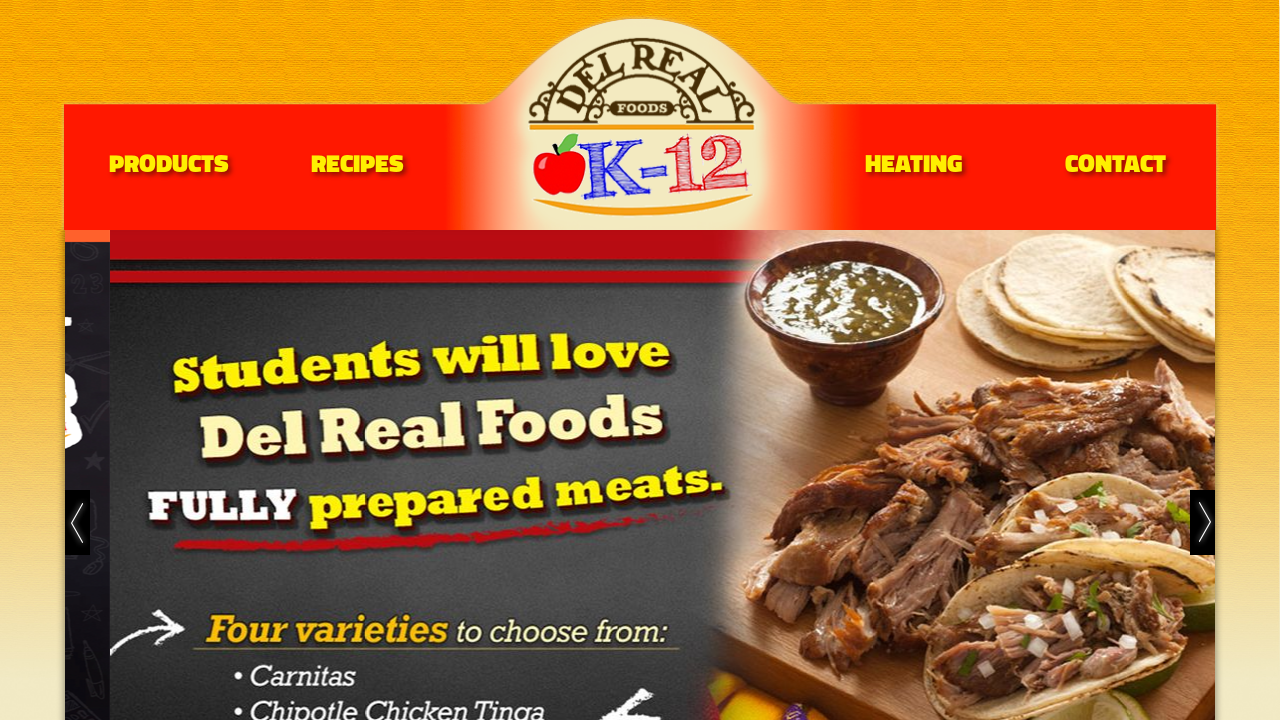

Waited for column content sections to load
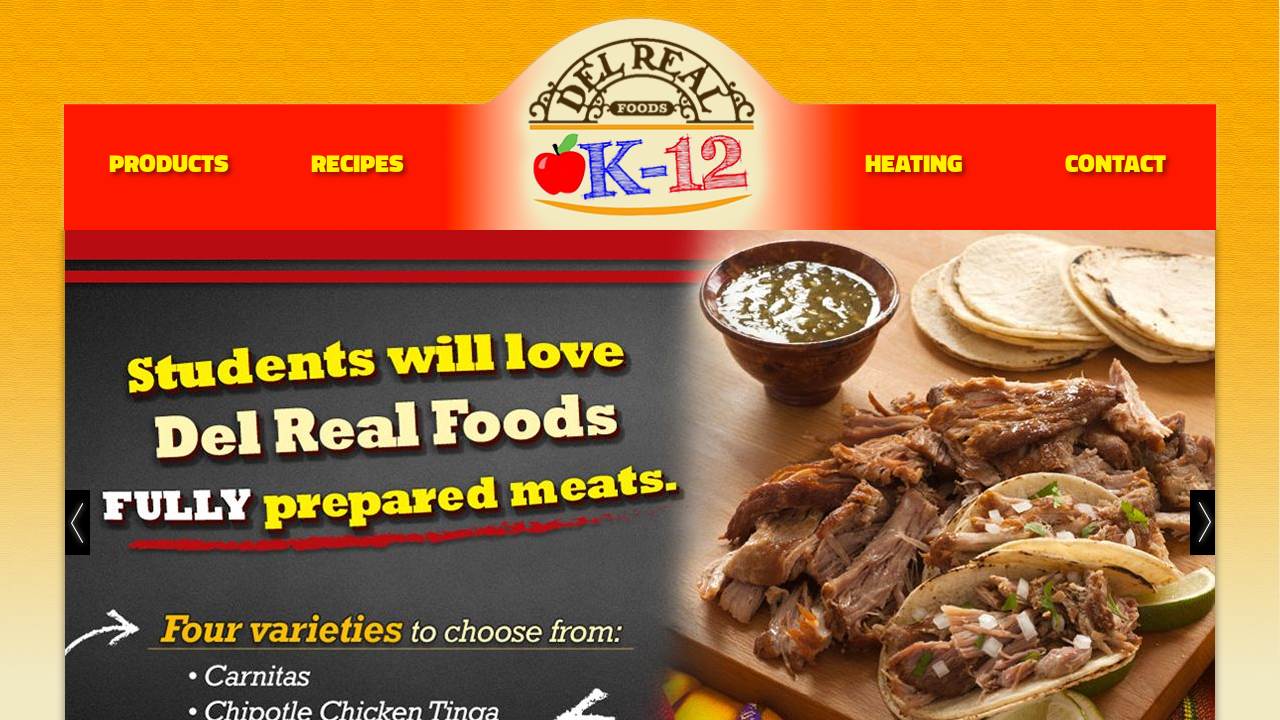

Located all column content sections
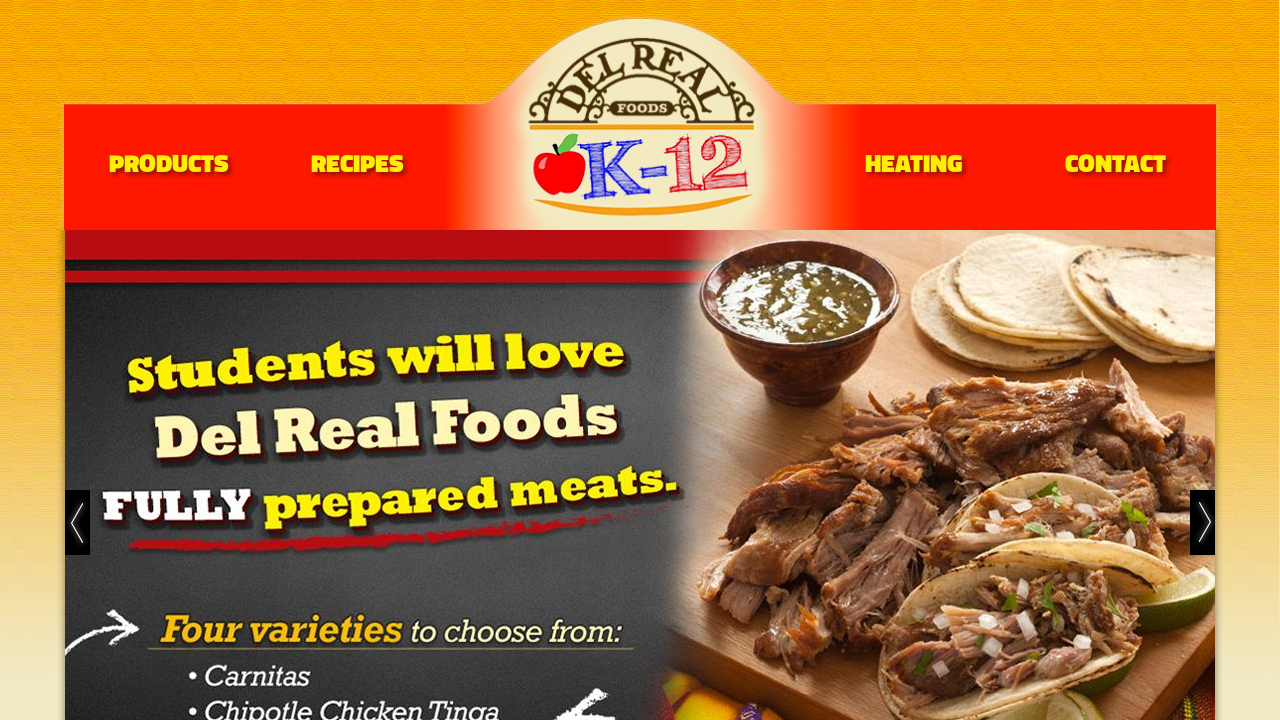

Verified that column content sections are present (count > 0)
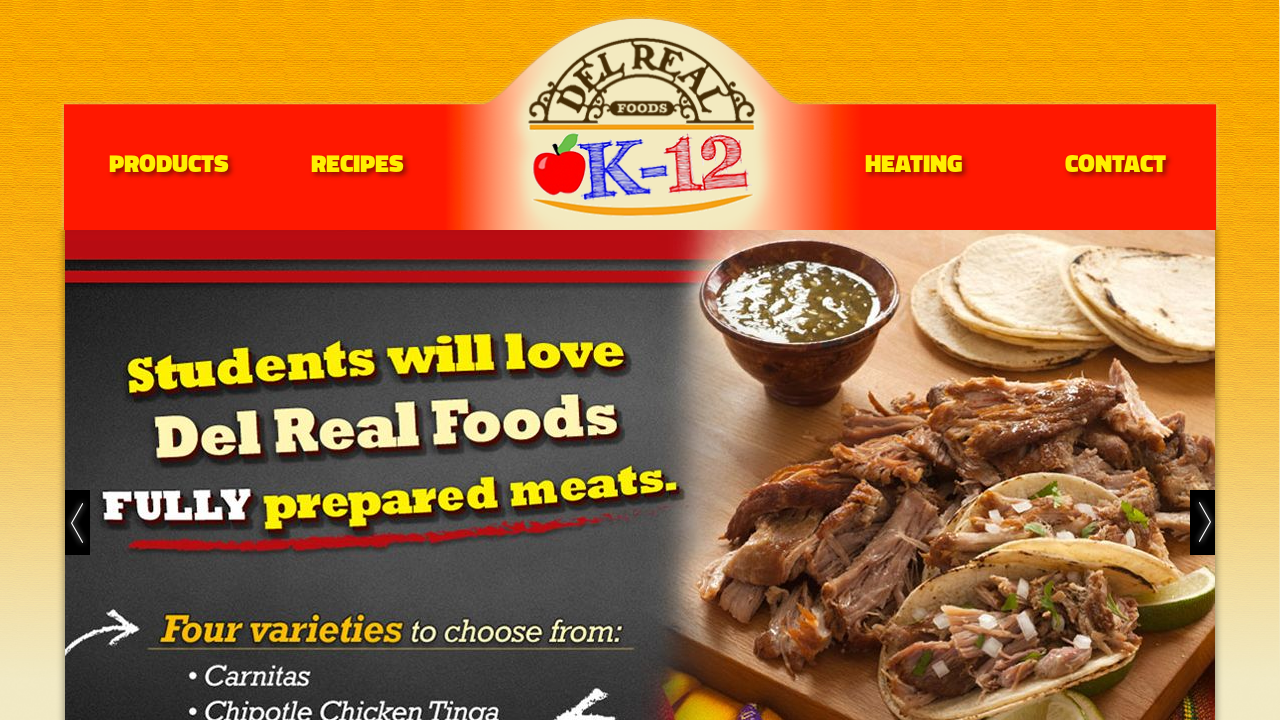

Retrieved href attribute from first column content link
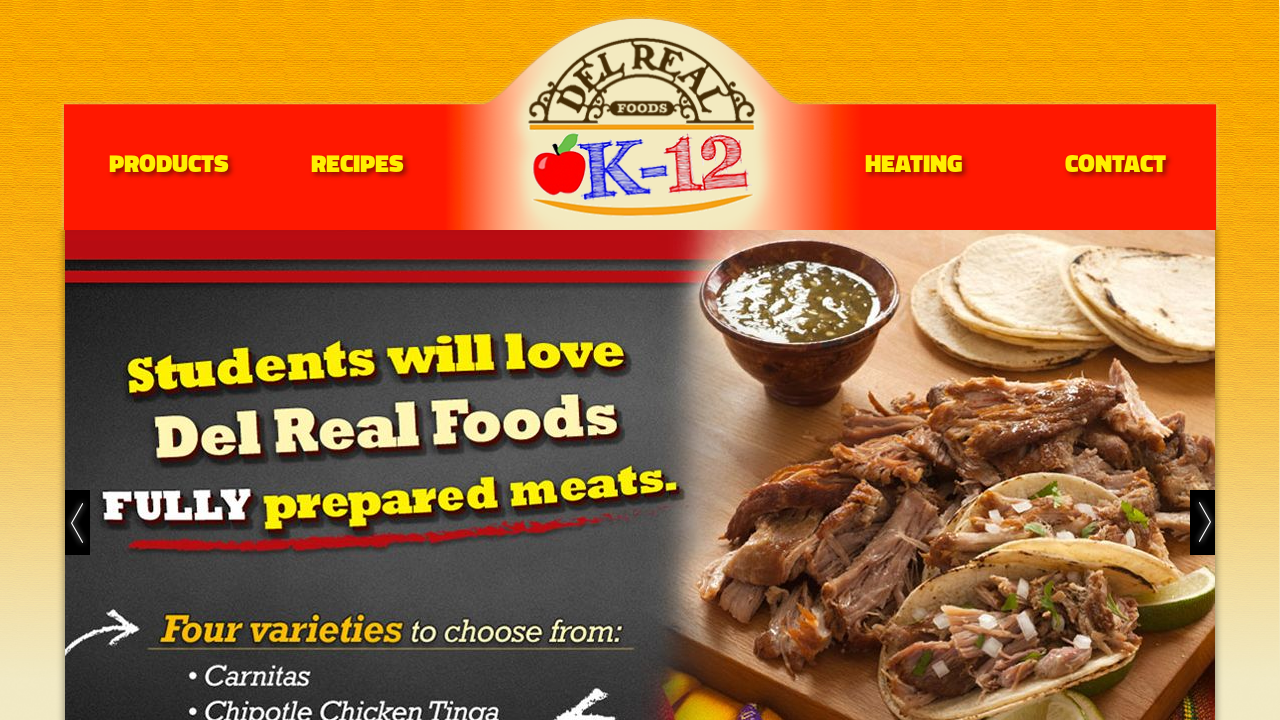

Verified that first column content contains a valid link
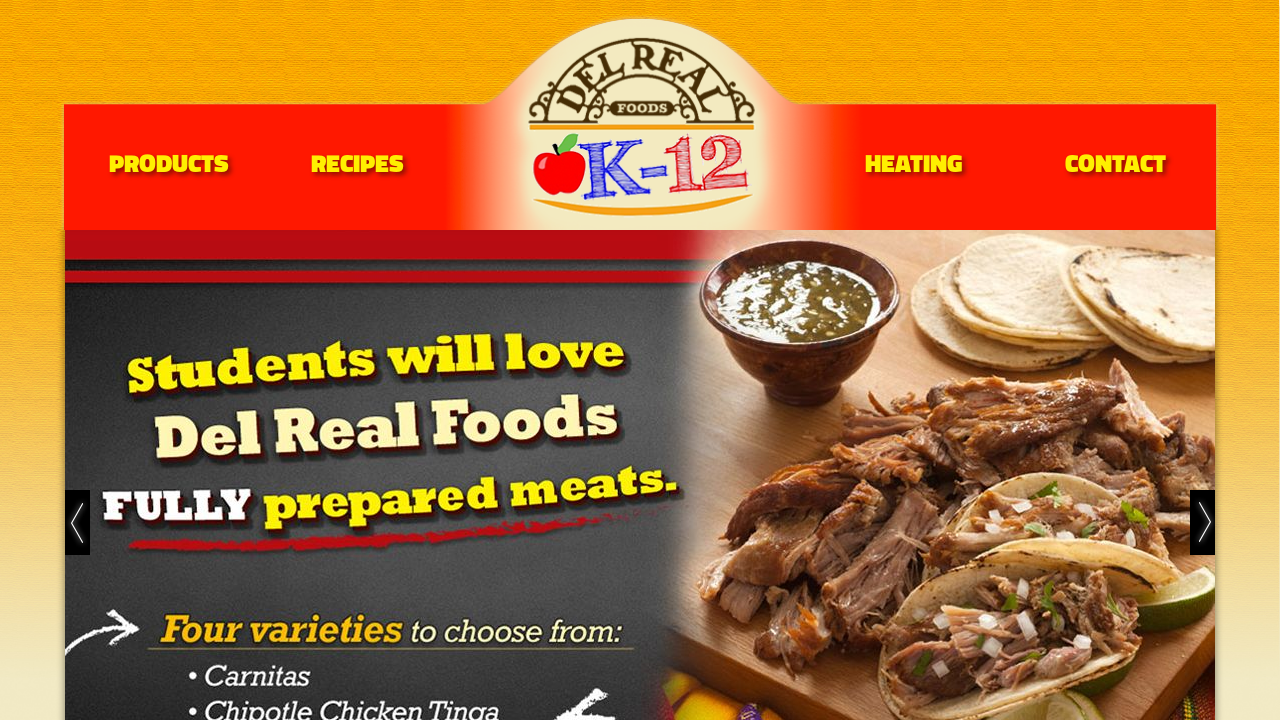

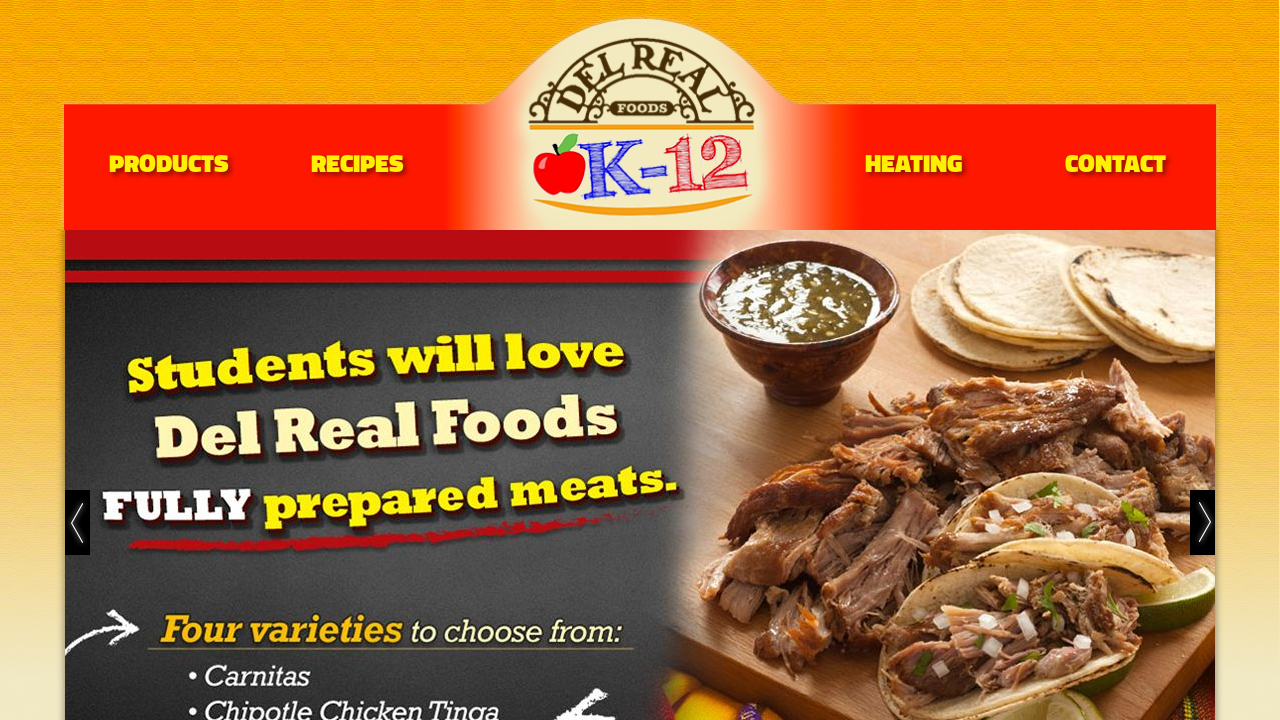